Tests Thumbtack service search functionality by selecting a service category (DJ), entering a zip code, and expanding results by clicking "See More" buttons until all providers are loaded.

Starting URL: https://www.thumbtack.com/more-services

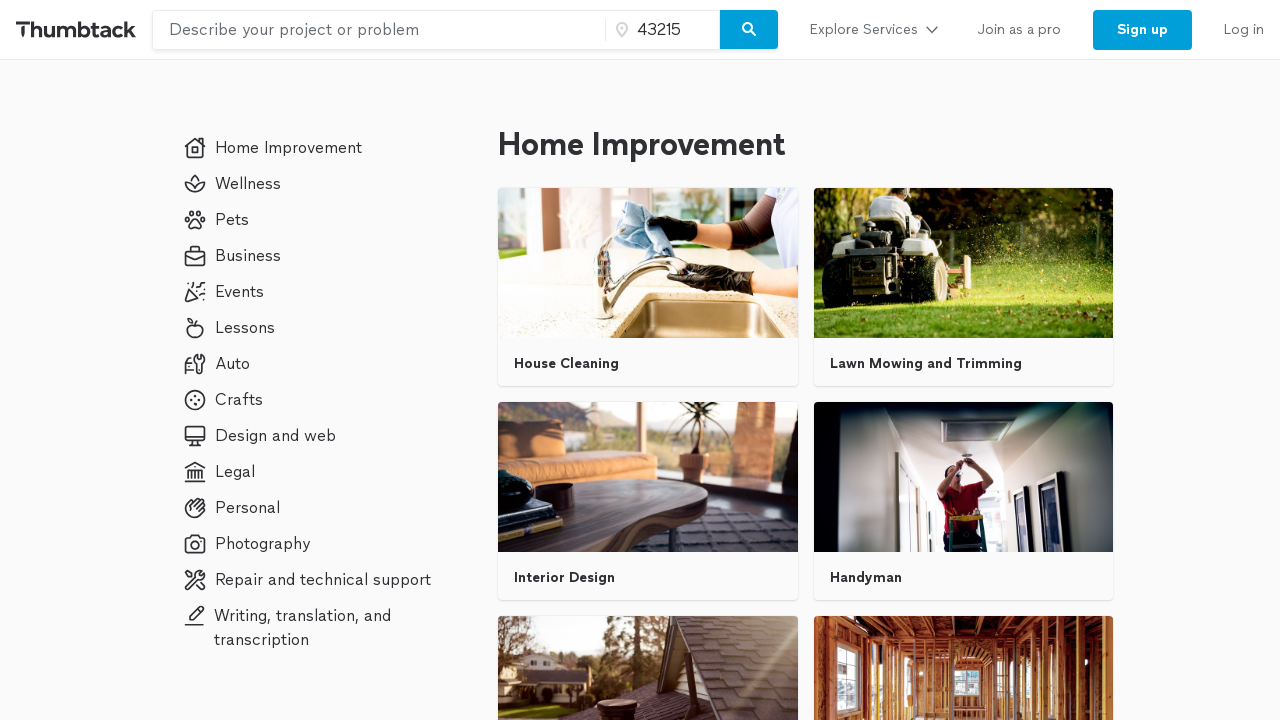

Clicked on DJ service link at (640, 360) on a:text('DJ')
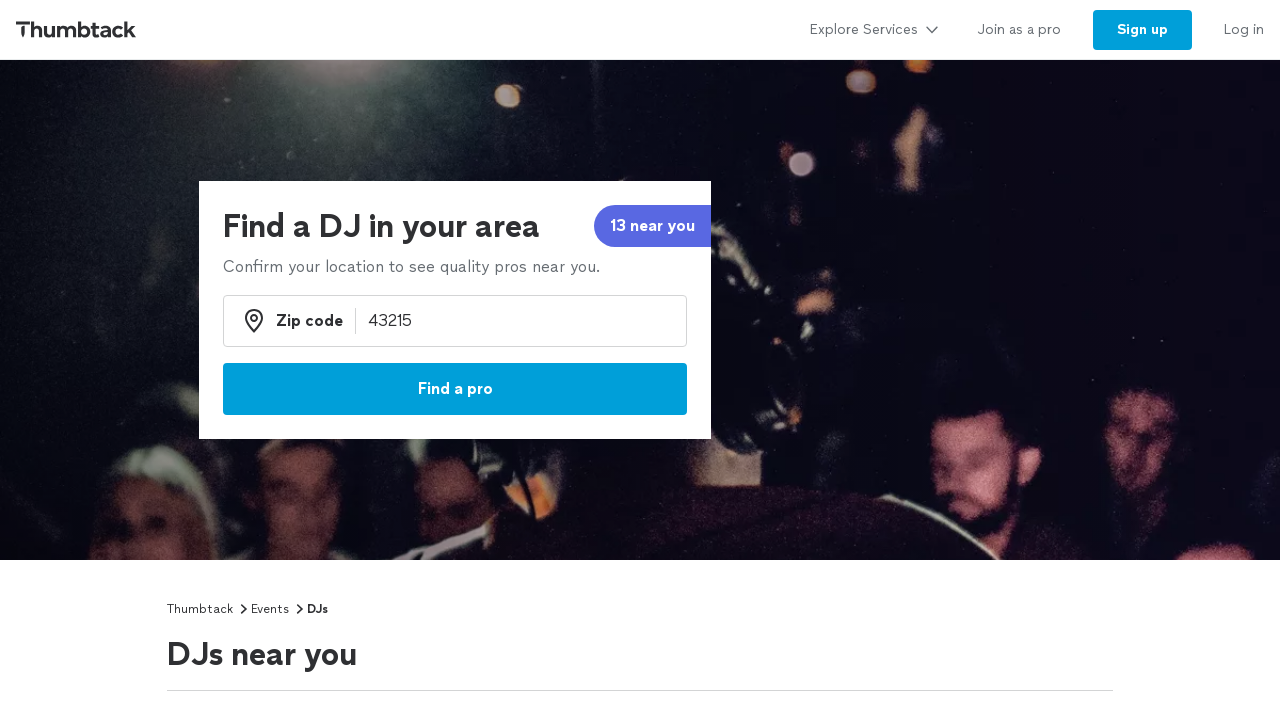

Filled zip code field with '95814' on input[name='zip_code']
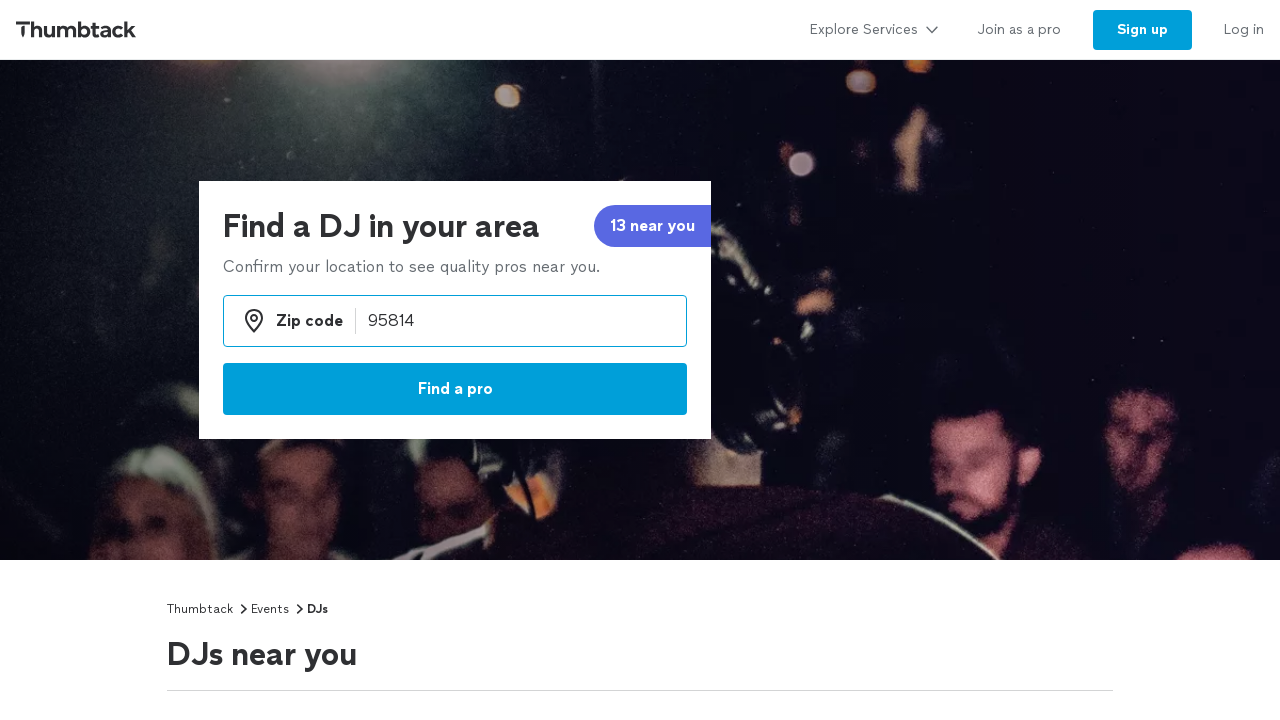

Pressed Enter to submit zip code on input[name='zip_code']
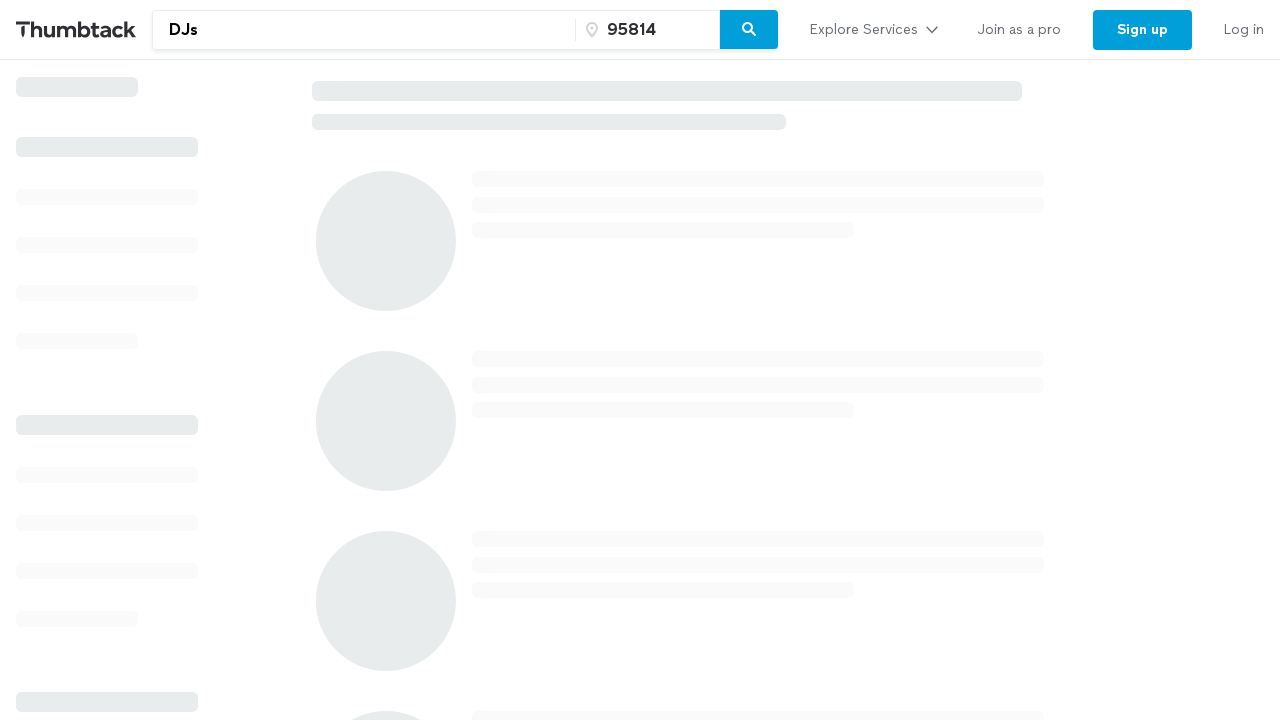

Service providers loaded and ready
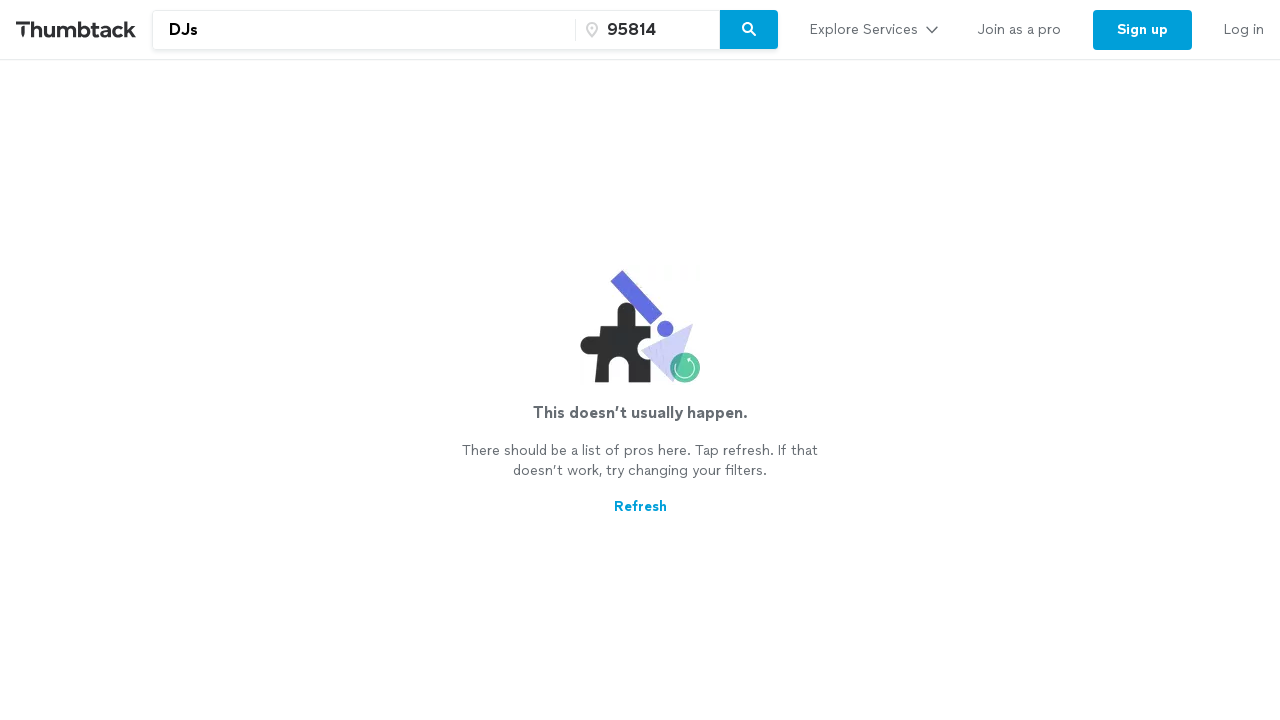

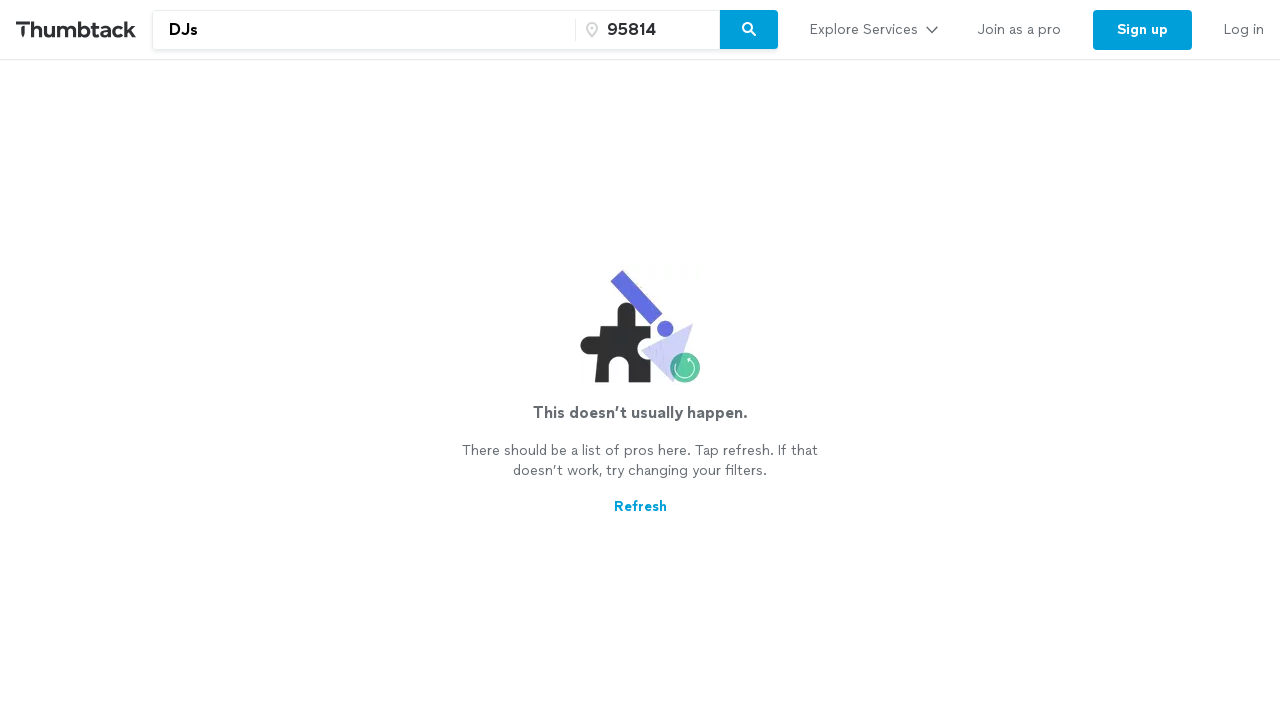